Tests tooltip functionality on jQuery UI demo page by hovering over an input field and verifying the tooltip appears

Starting URL: https://jqueryui.com/tooltip/

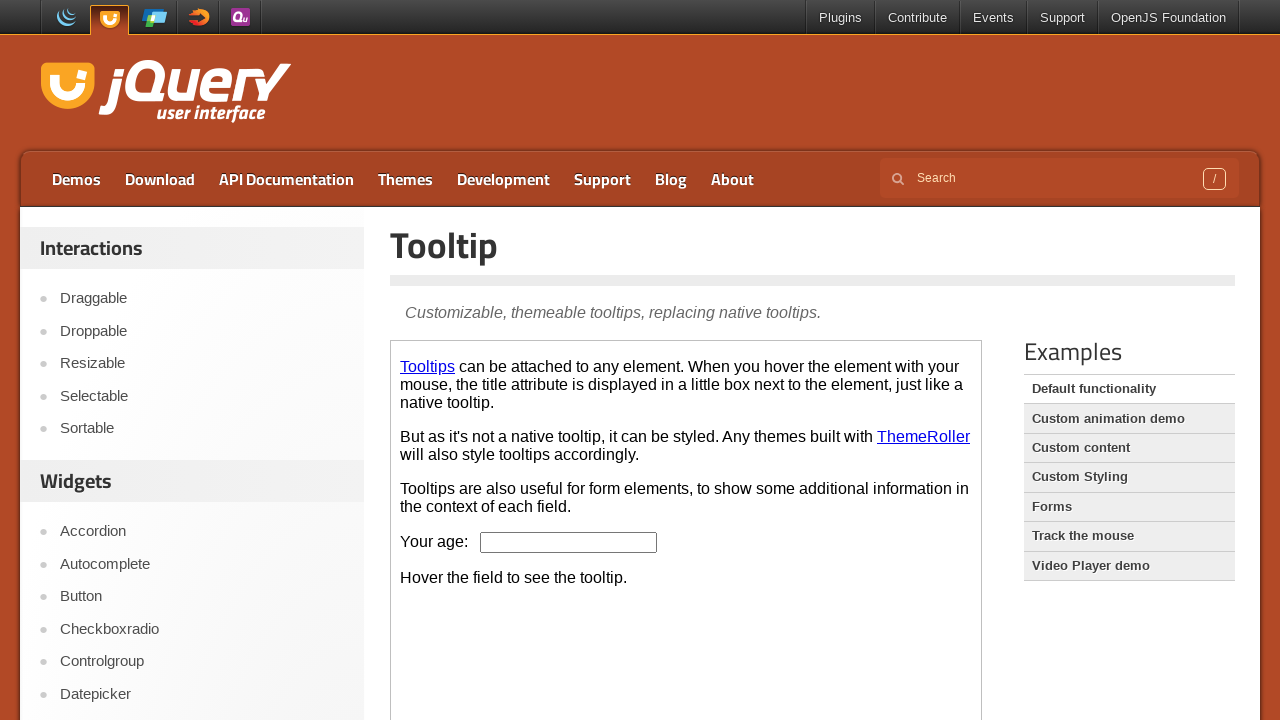

Located demo iframe
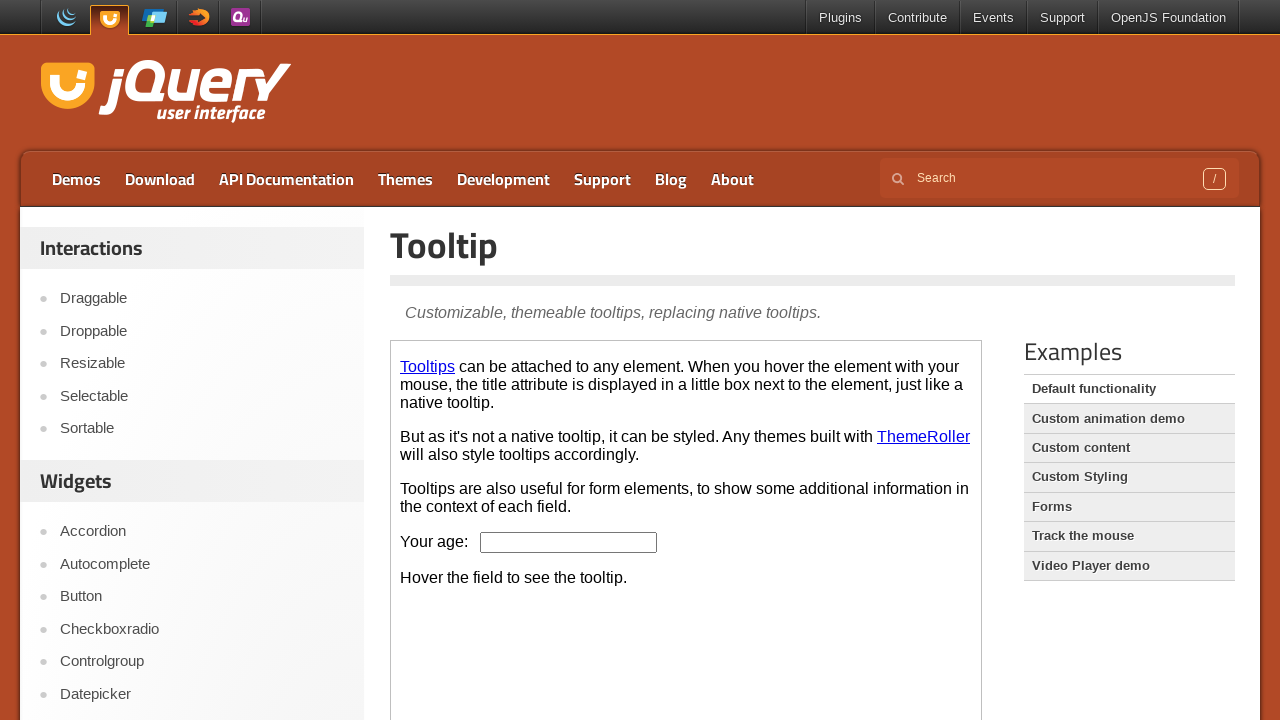

Pressed PageDown to scroll age input into view on .demo-frame >> internal:control=enter-frame >> #age
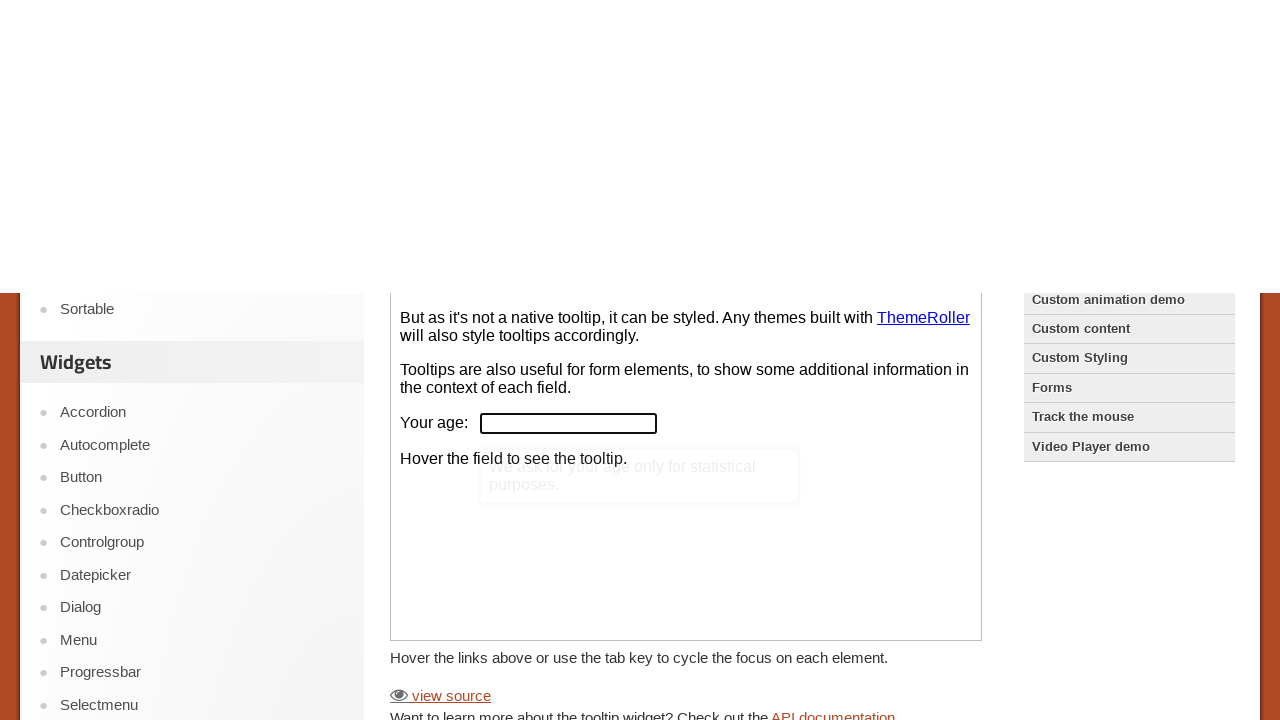

Hovered over age input field to trigger tooltip at (569, 360) on .demo-frame >> internal:control=enter-frame >> #age
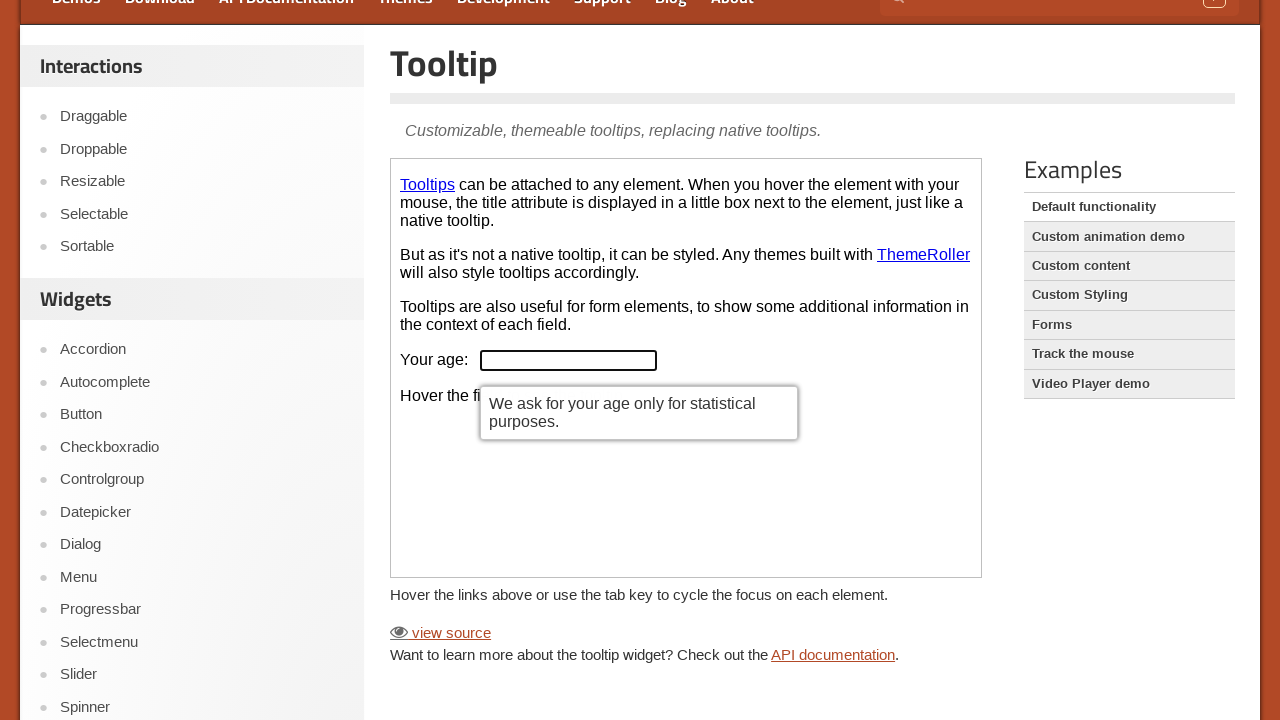

Tooltip appeared and is visible
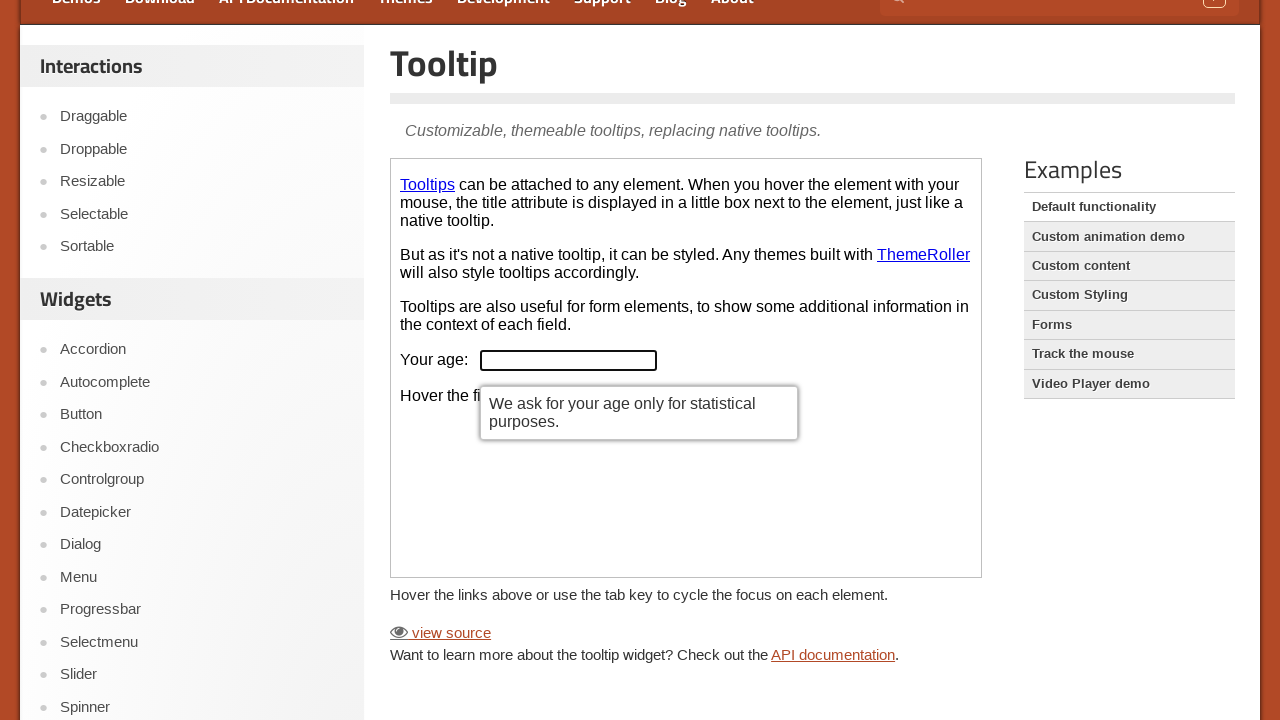

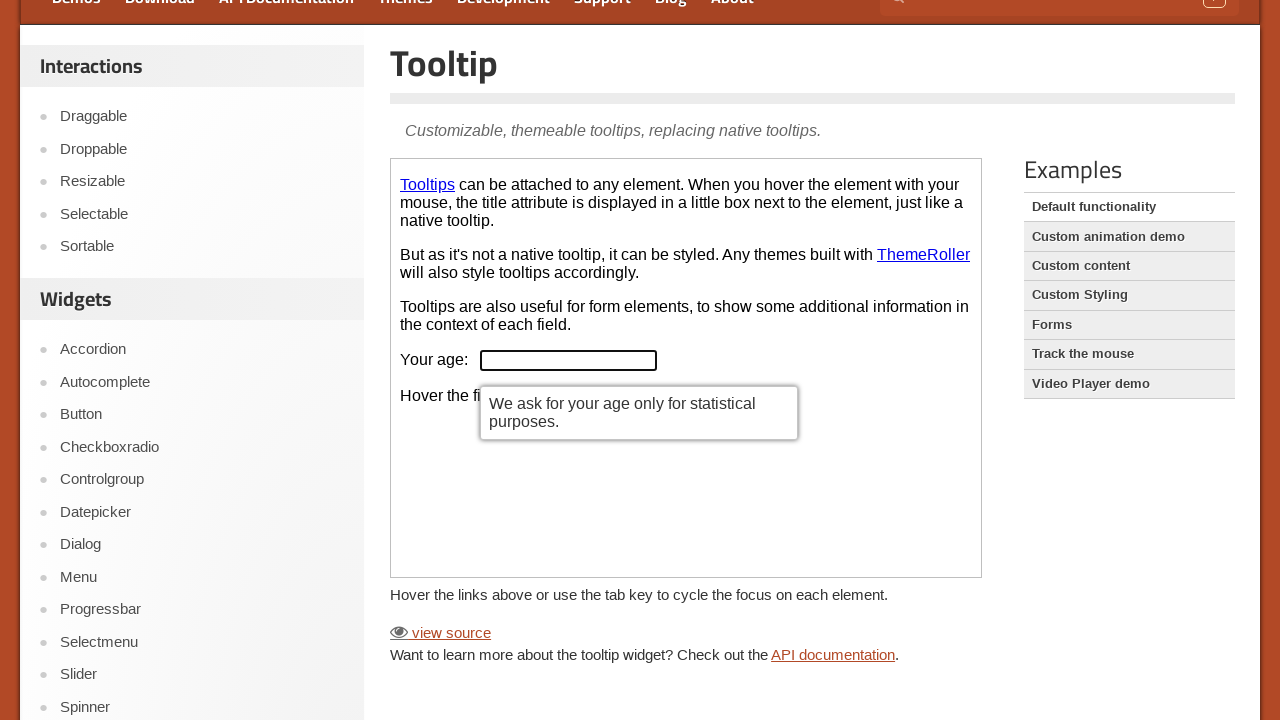